Tests checkbox functionality by navigating to a checkboxes page and verifying that checkboxes can be located and their checked state can be determined

Starting URL: http://the-internet.herokuapp.com/checkboxes

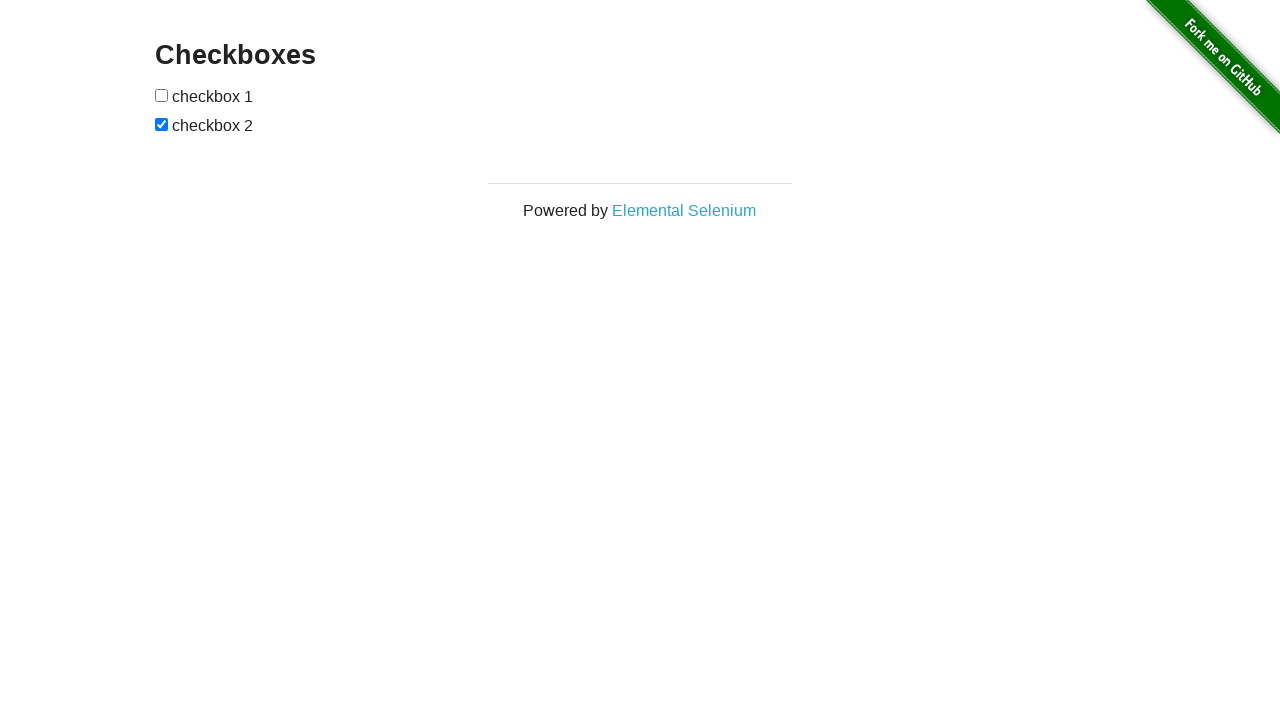

Waited for checkboxes to be present on the page
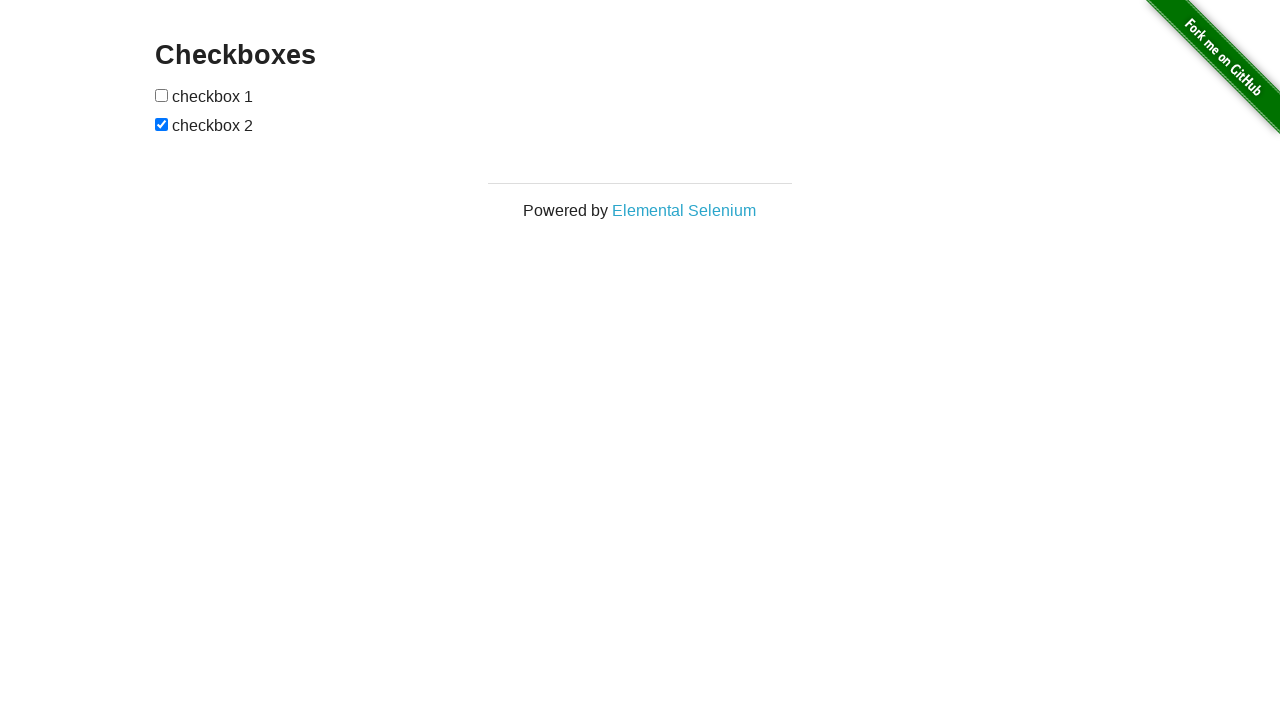

Located all checkboxes on the page
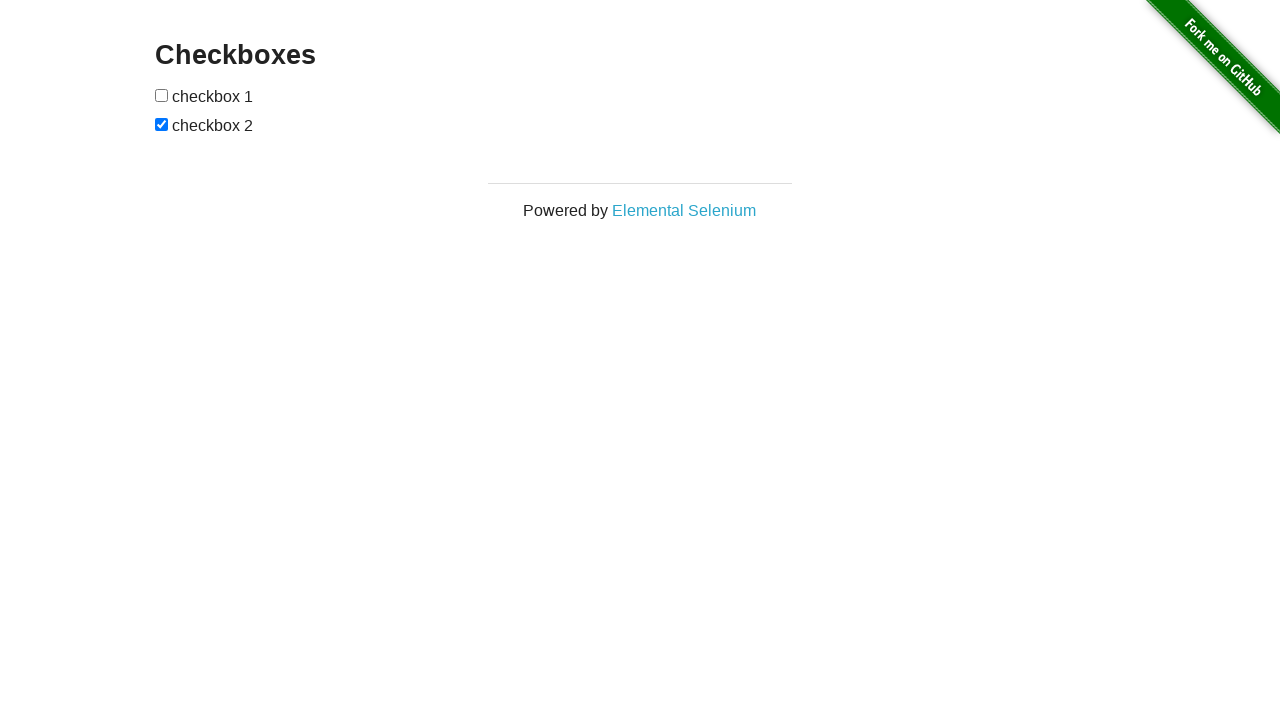

Verified that the last checkbox is checked by default
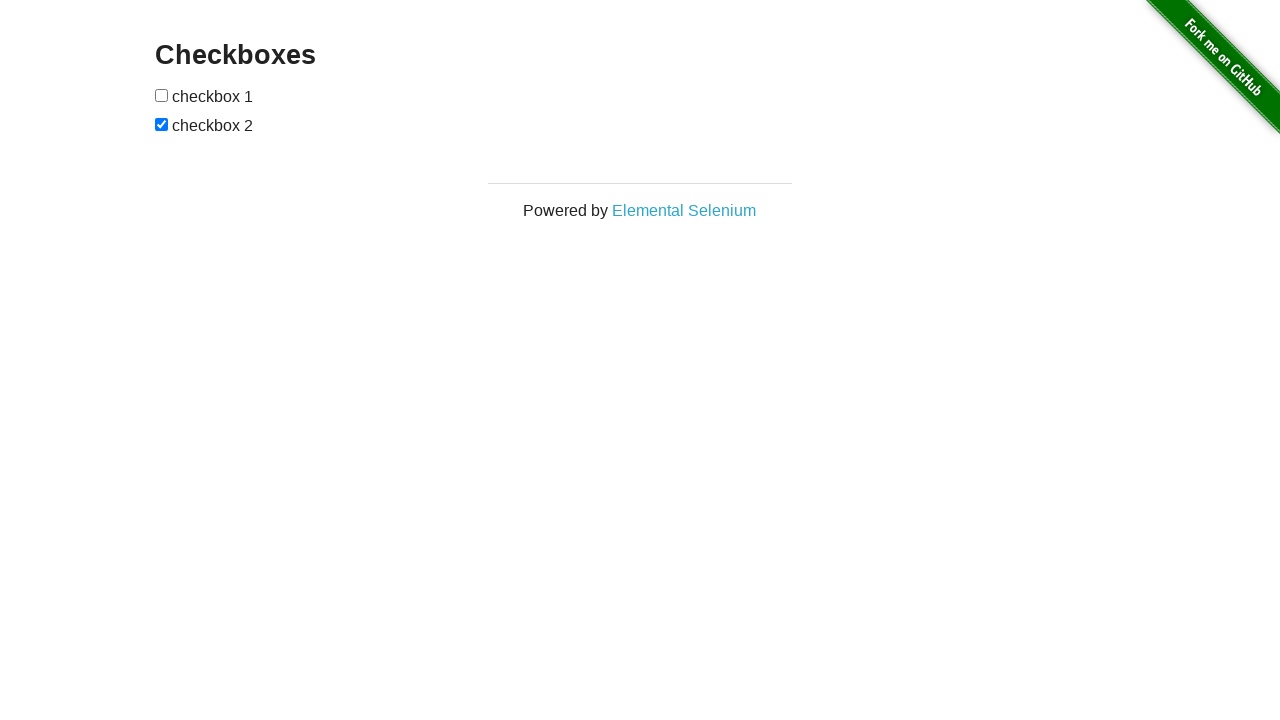

Clicked the first checkbox to check it at (162, 95) on input[type="checkbox"] >> nth=0
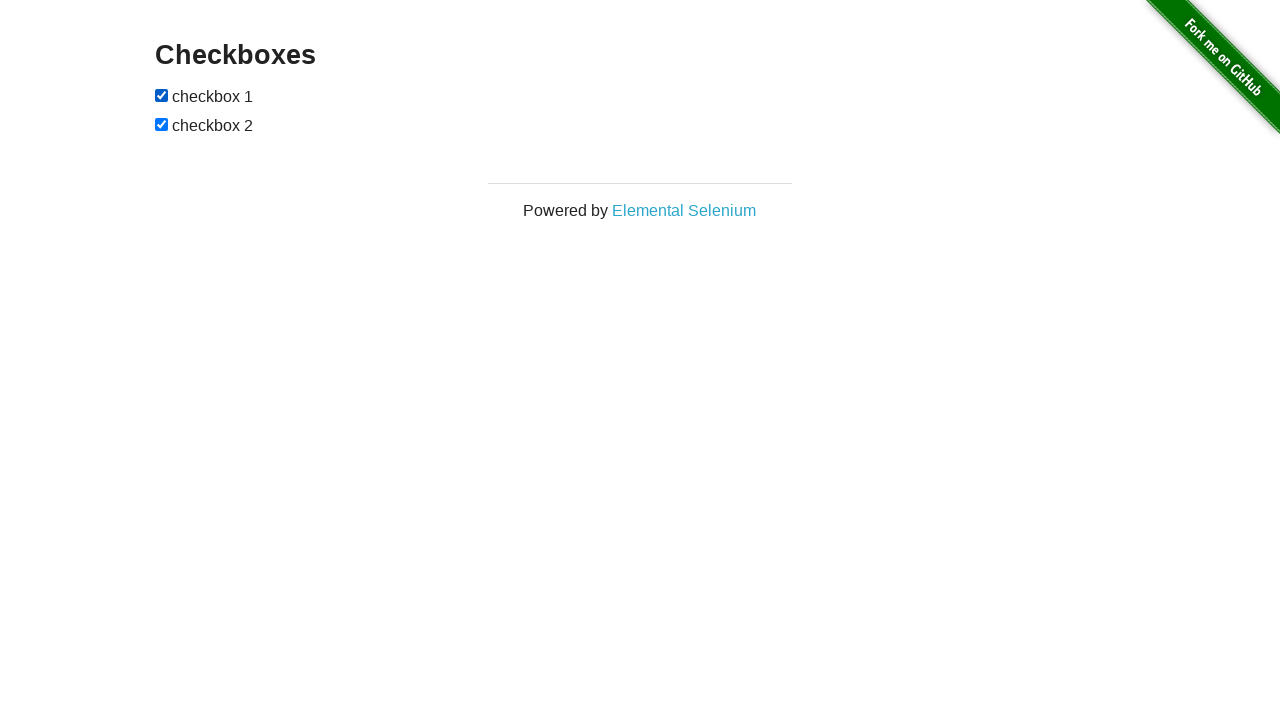

Verified that the first checkbox is now checked after clicking
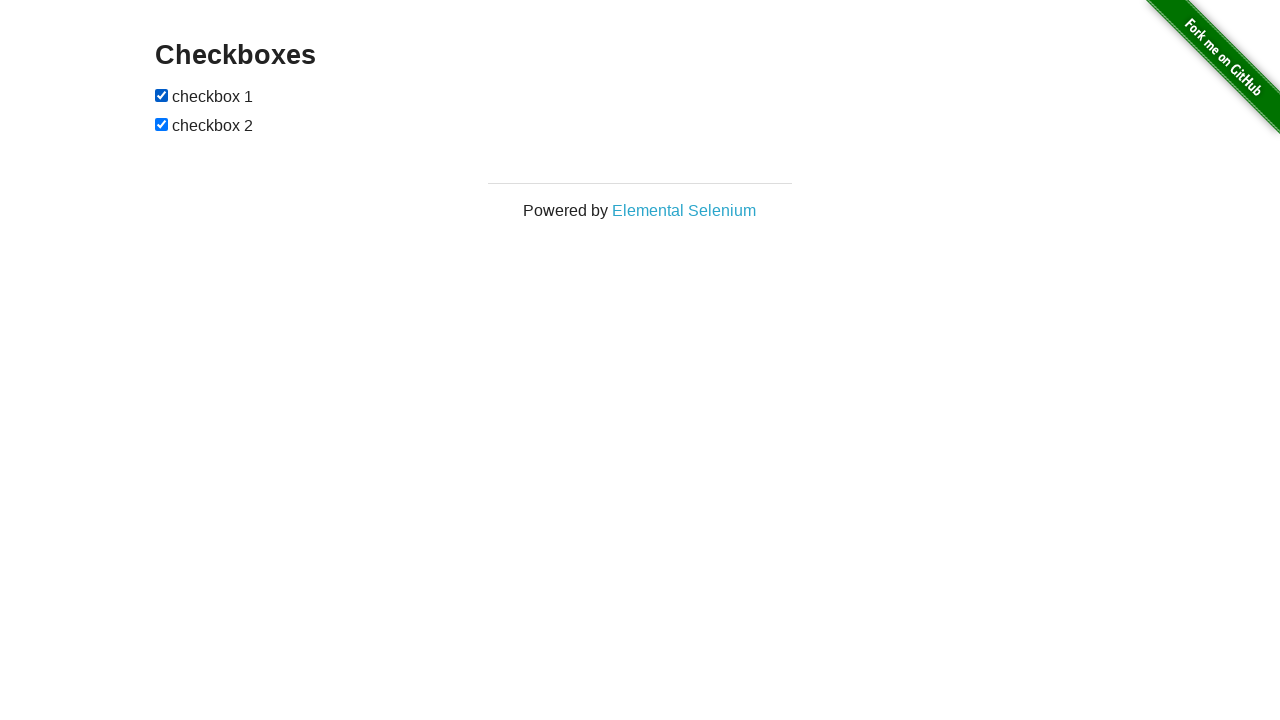

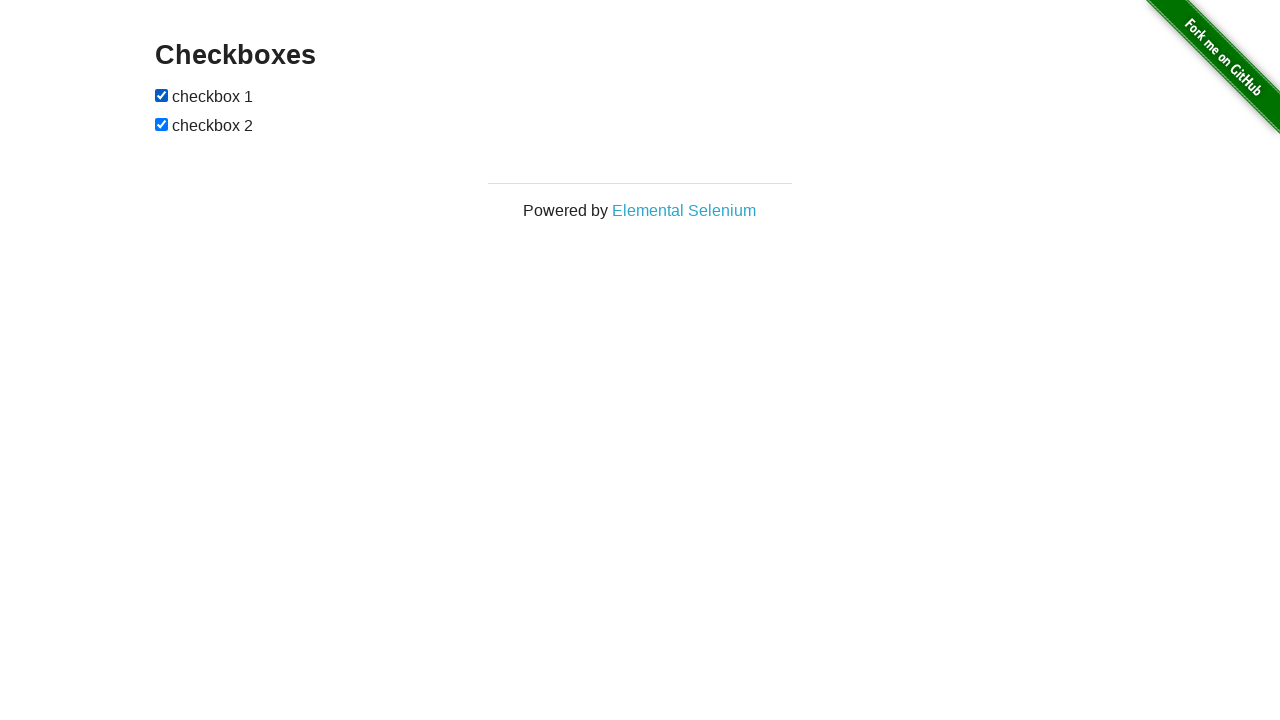